Tests radio button interaction by finding radio buttons in a group and selecting the one with value "Butter"

Starting URL: http://www.echoecho.com/htmlforms10.htm

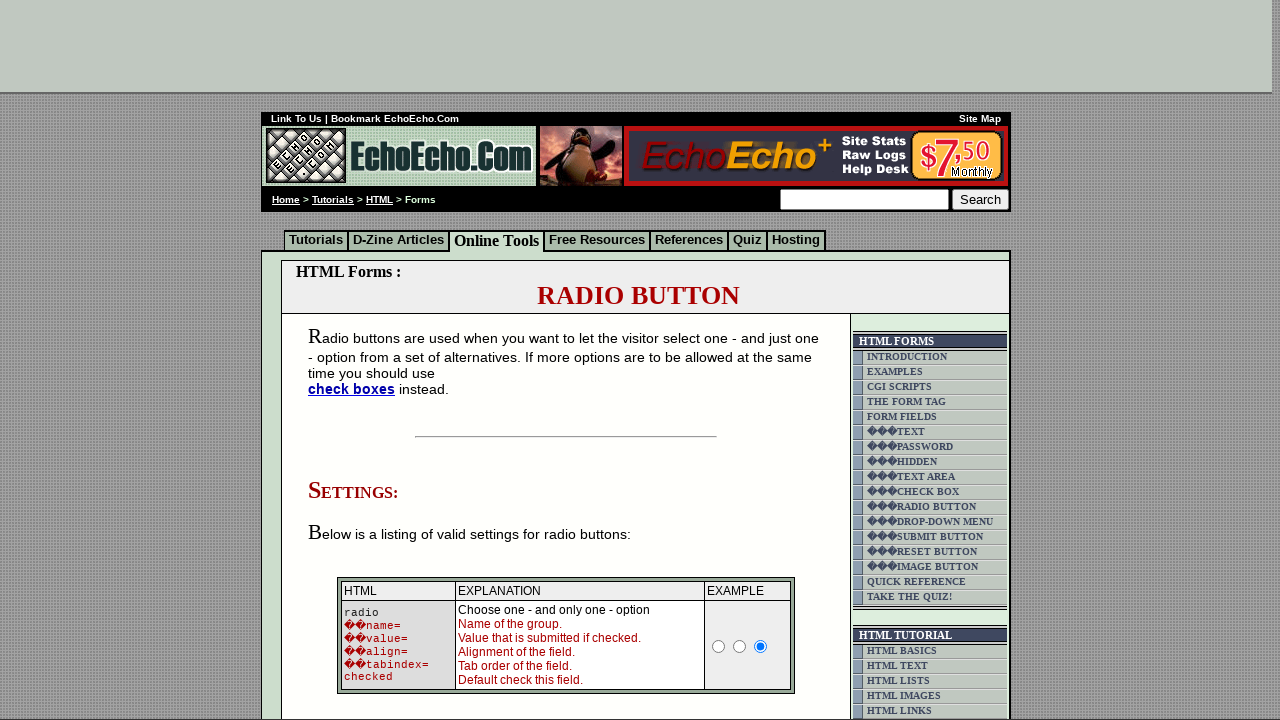

Navigated to radio button form page
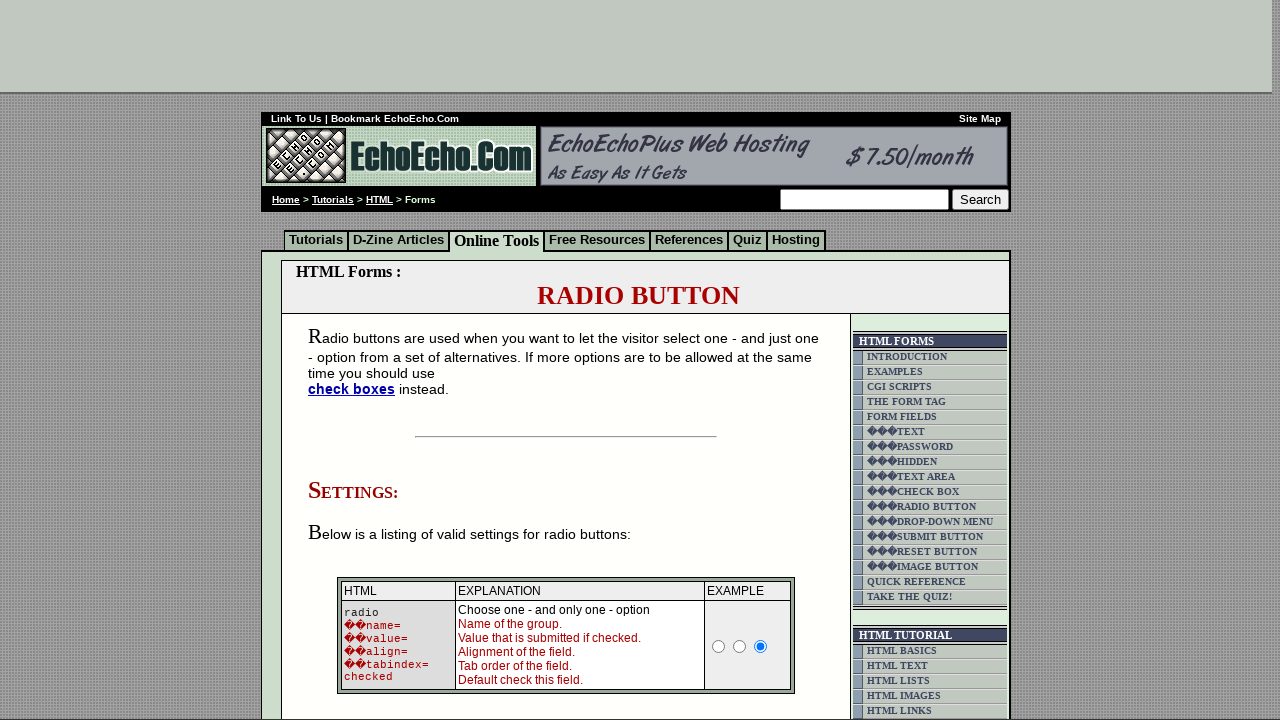

Located all radio buttons in group1
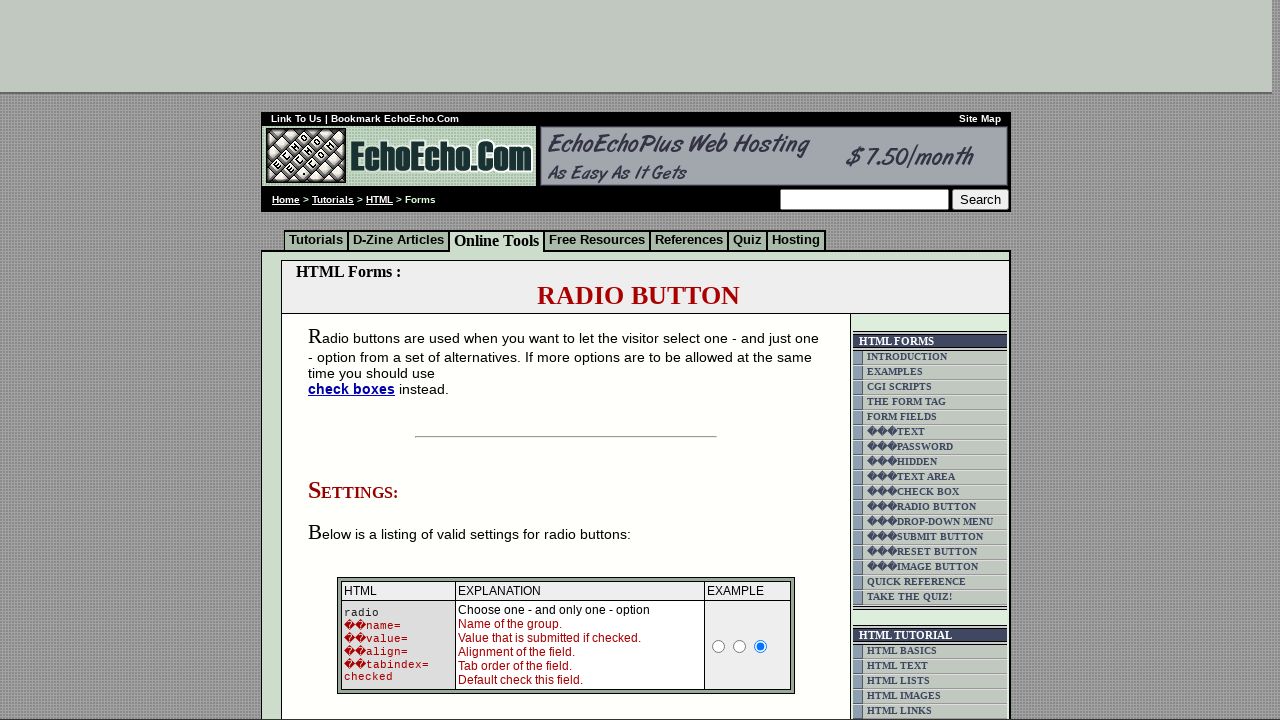

Found 3 radio buttons in the group
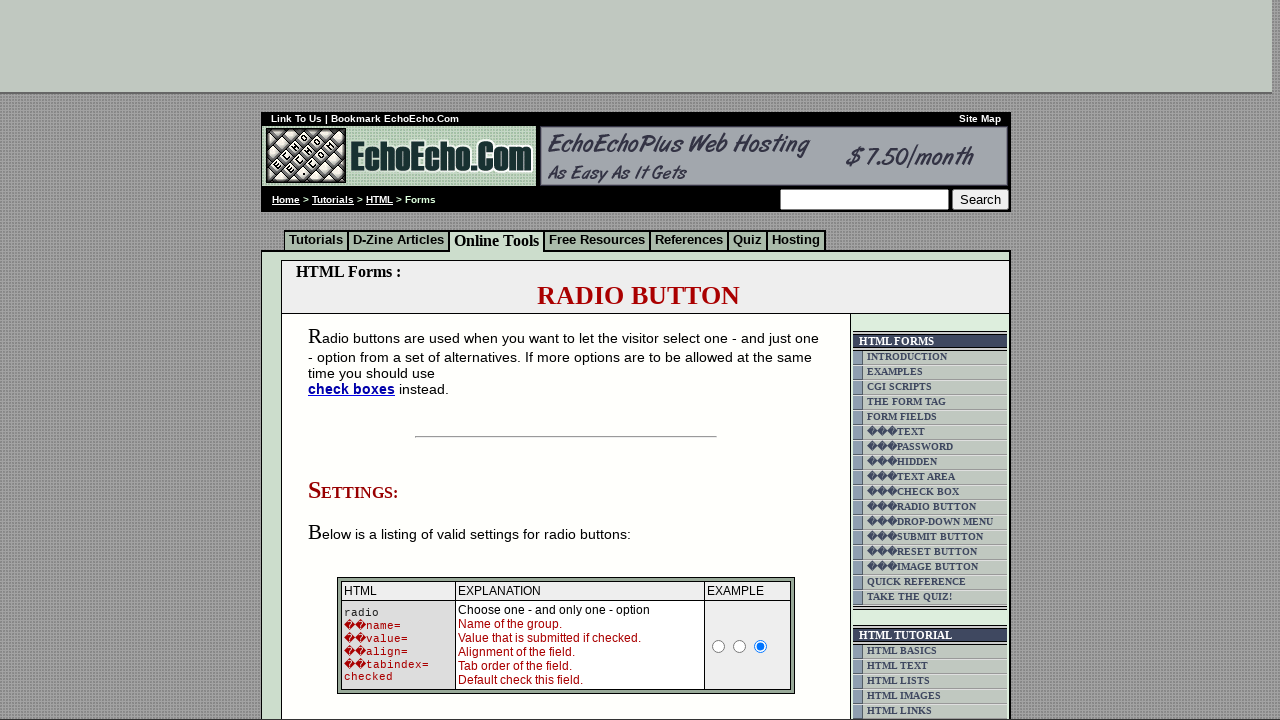

Retrieved value attribute from radio button 1: 'Milk'
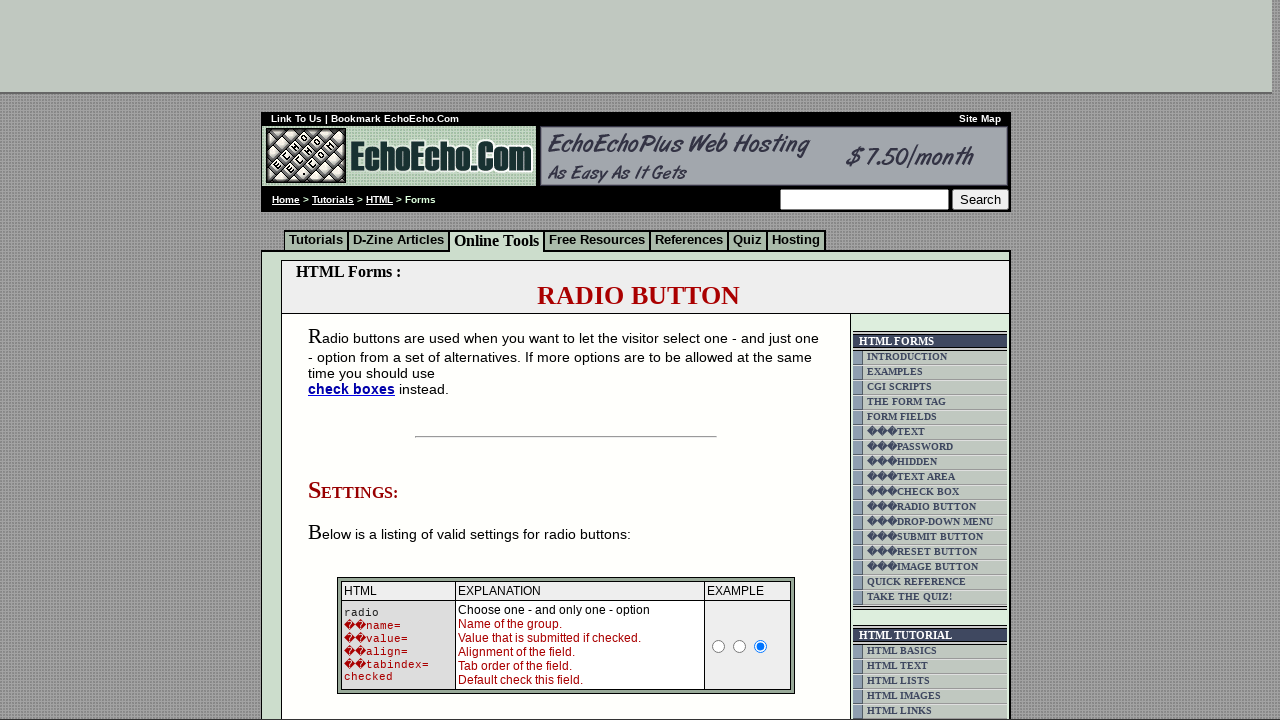

Checked selection status of radio button with value 'Milk': False
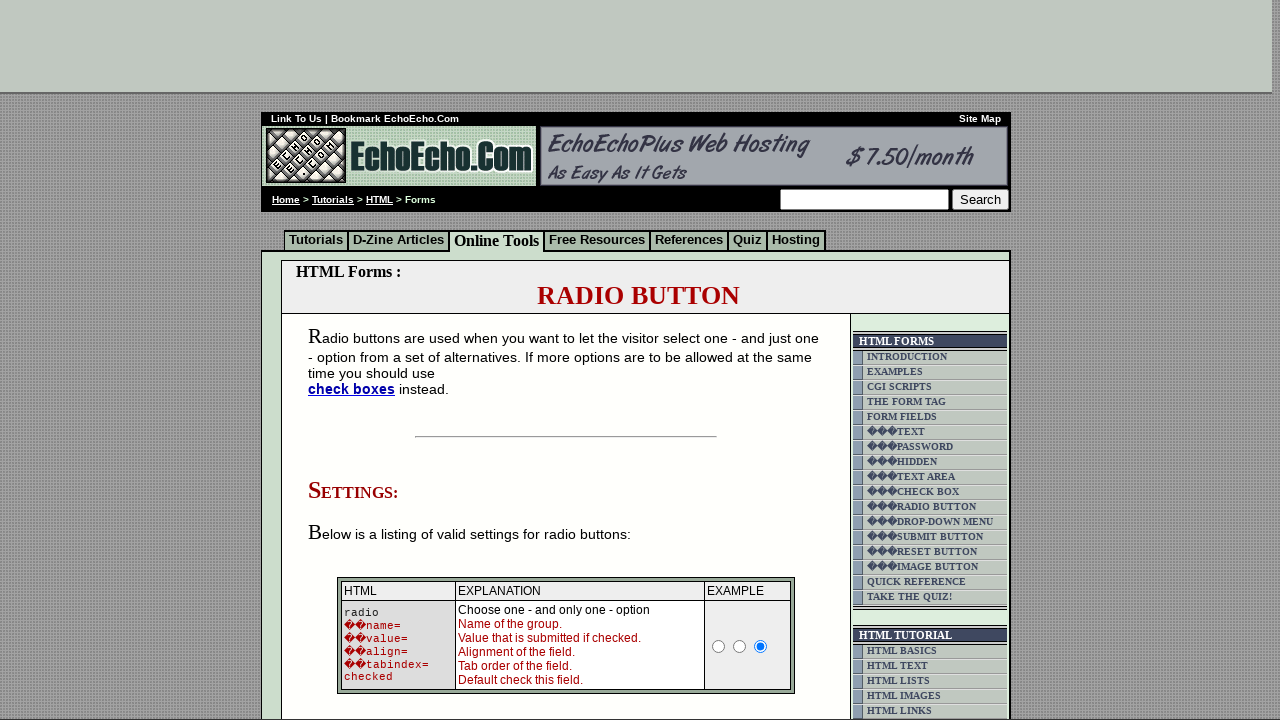

Retrieved value attribute from radio button 2: 'Butter'
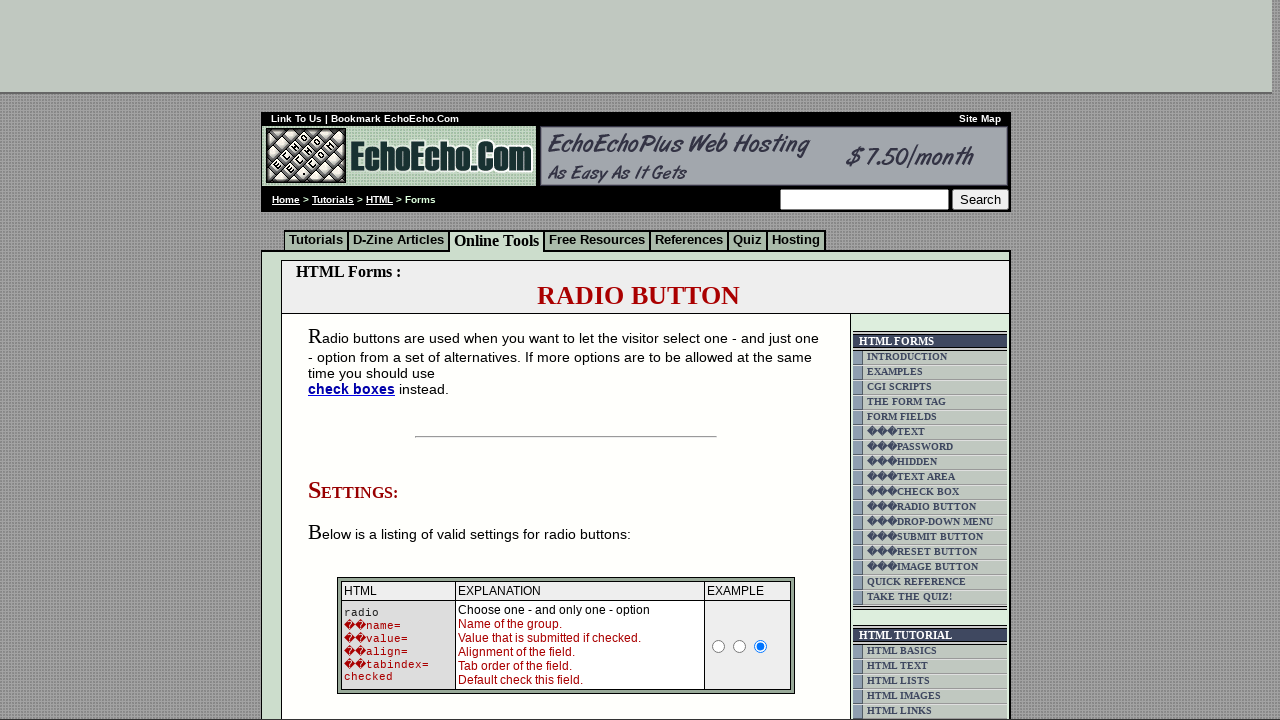

Checked selection status of radio button with value 'Butter': True
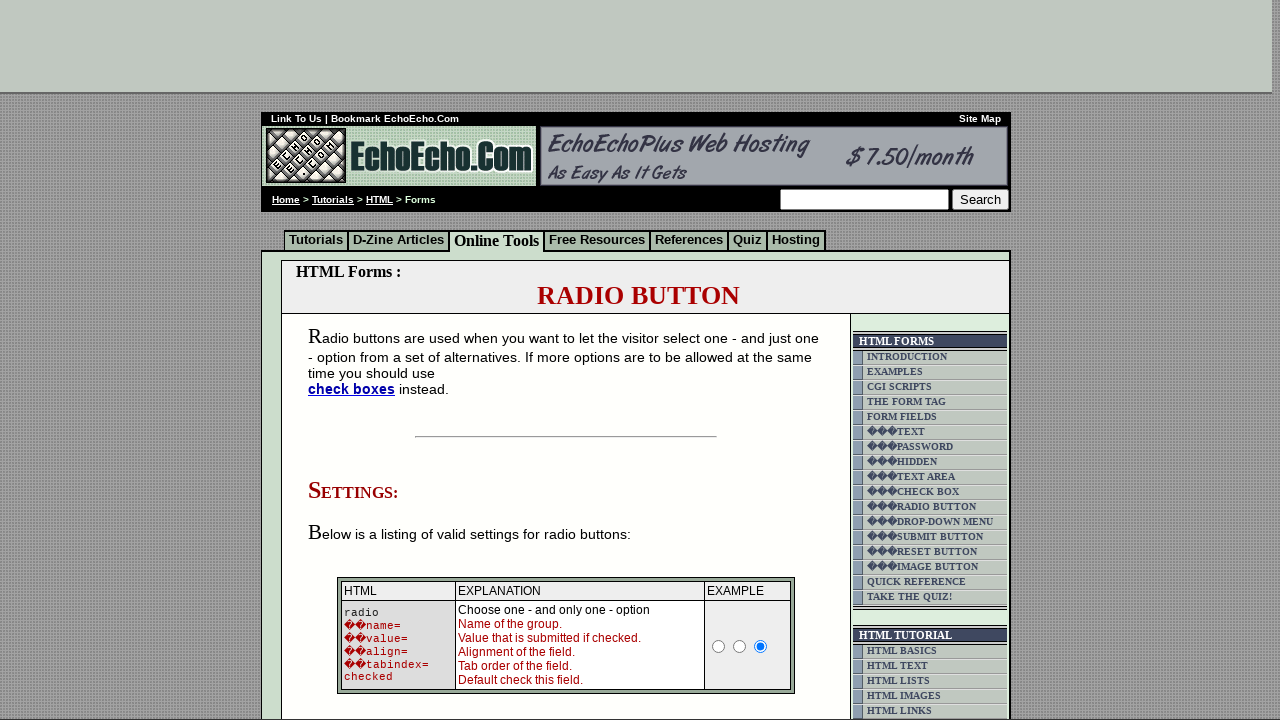

Selected radio button with value 'Butter' at (356, 360) on xpath=//*[@class='table5']/input[@name='group1'] >> nth=1
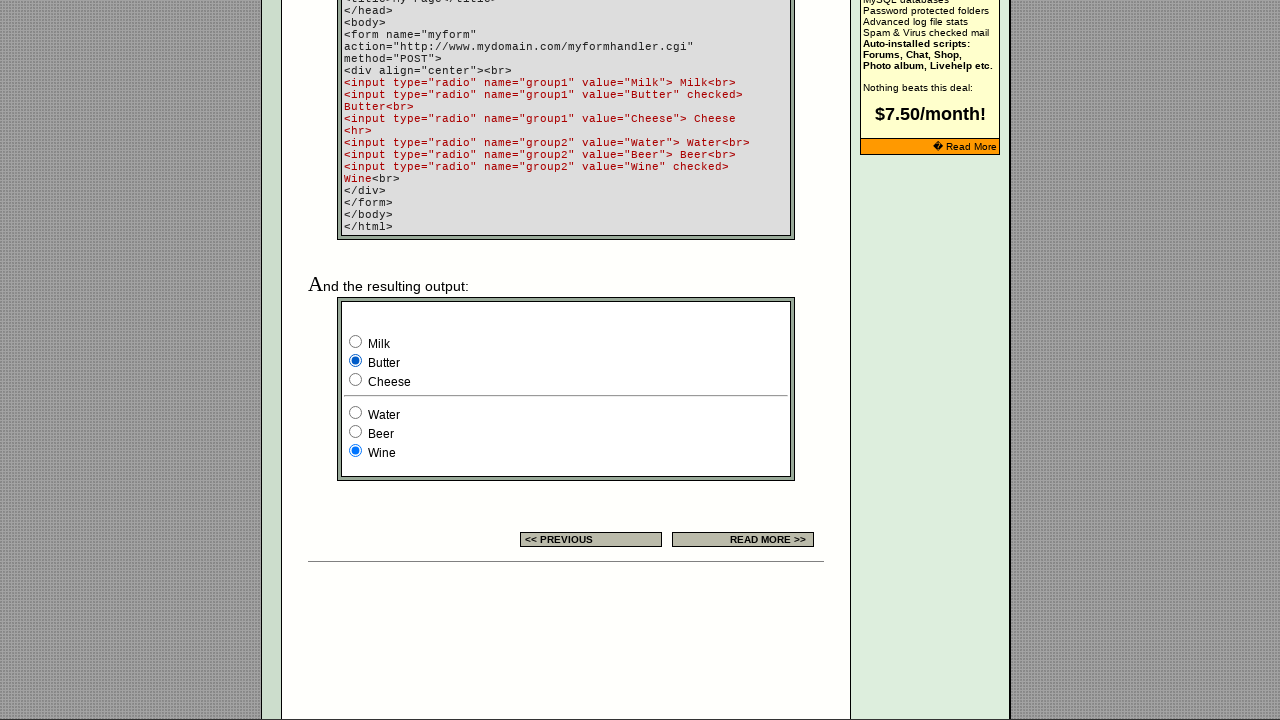

Retrieved value attribute from radio button 3: 'Cheese'
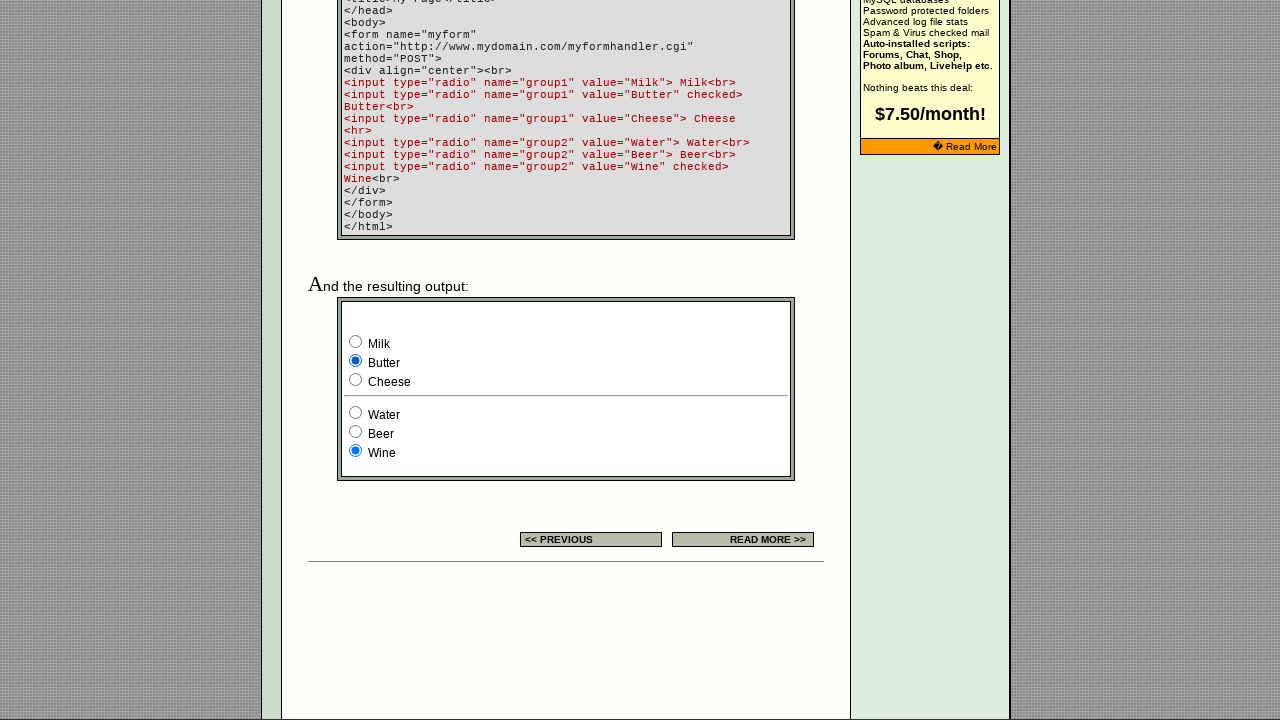

Checked selection status of radio button with value 'Cheese': False
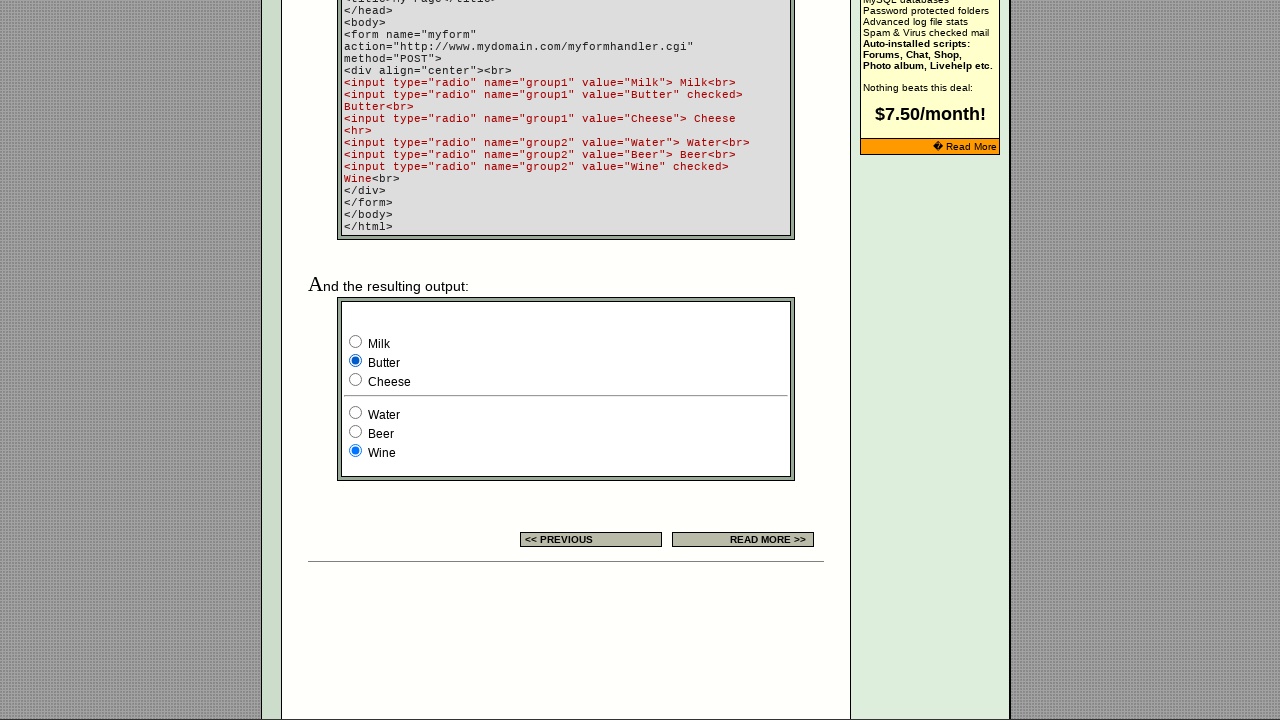

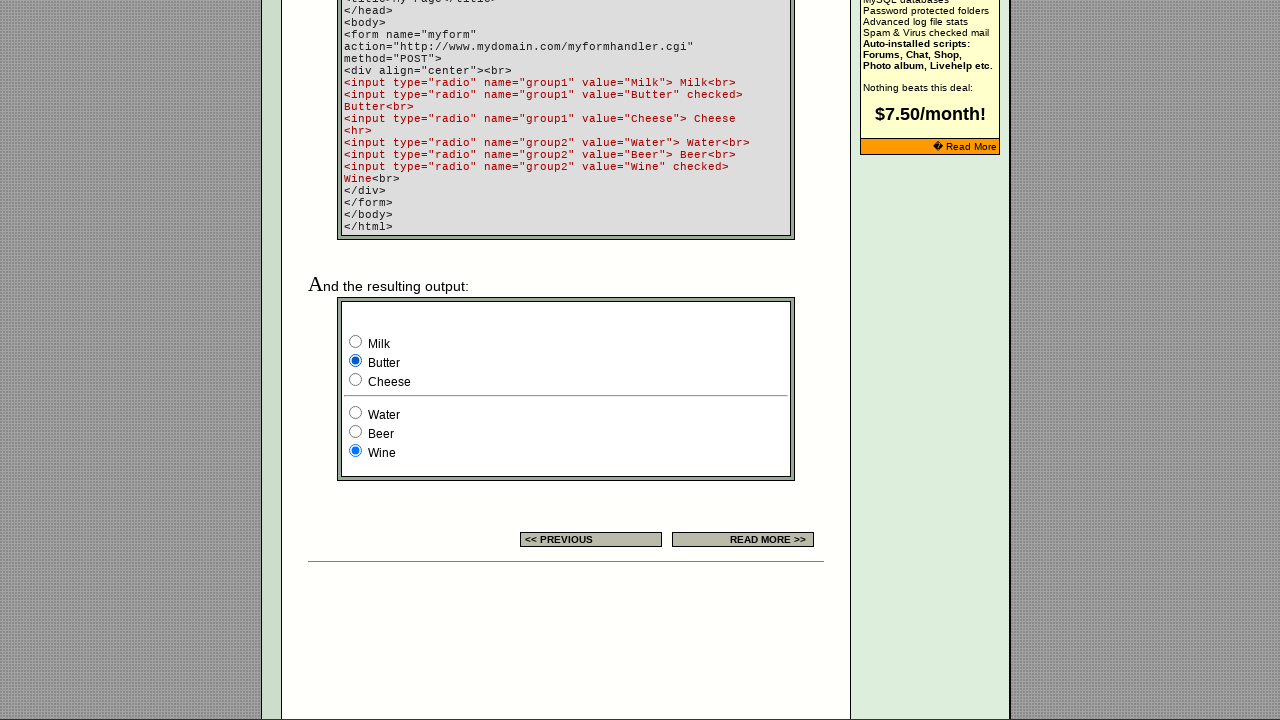